Navigates to the Sauce Labs guinea pig test page and verifies the page loads by checking for the page title.

Starting URL: http://saucelabs.com/test/guinea-pig

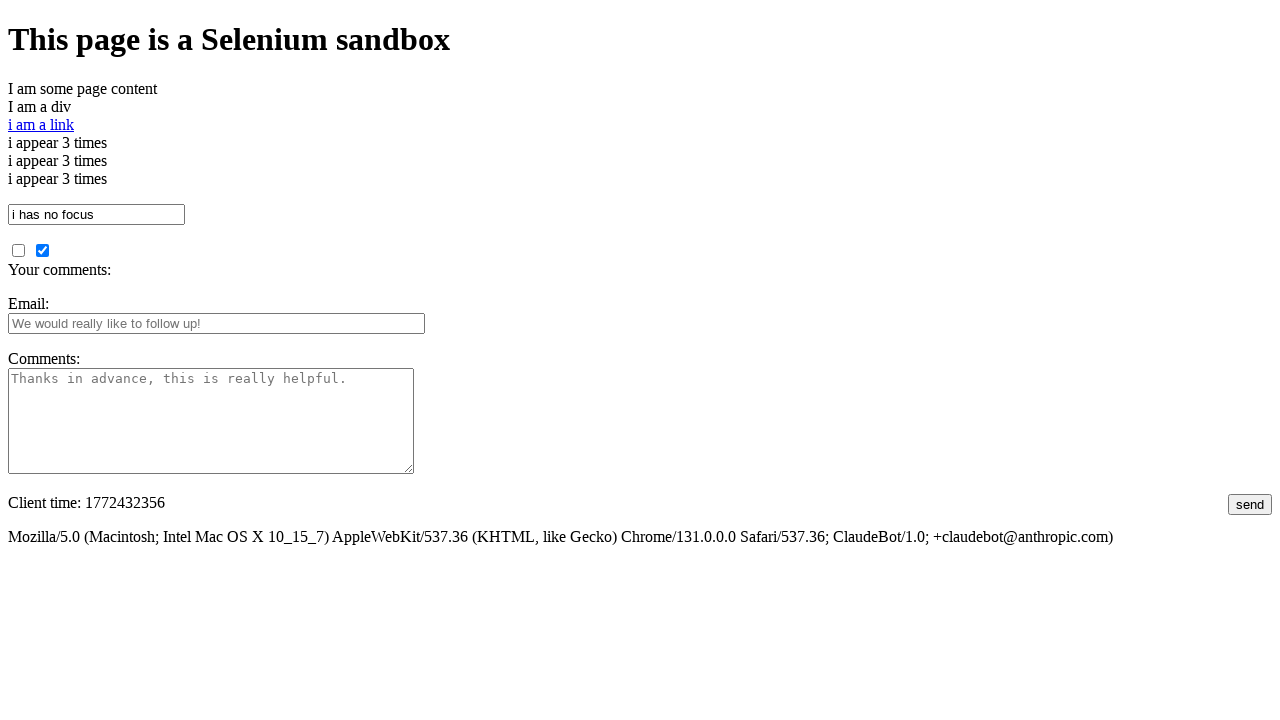

Navigated to Sauce Labs guinea pig test page
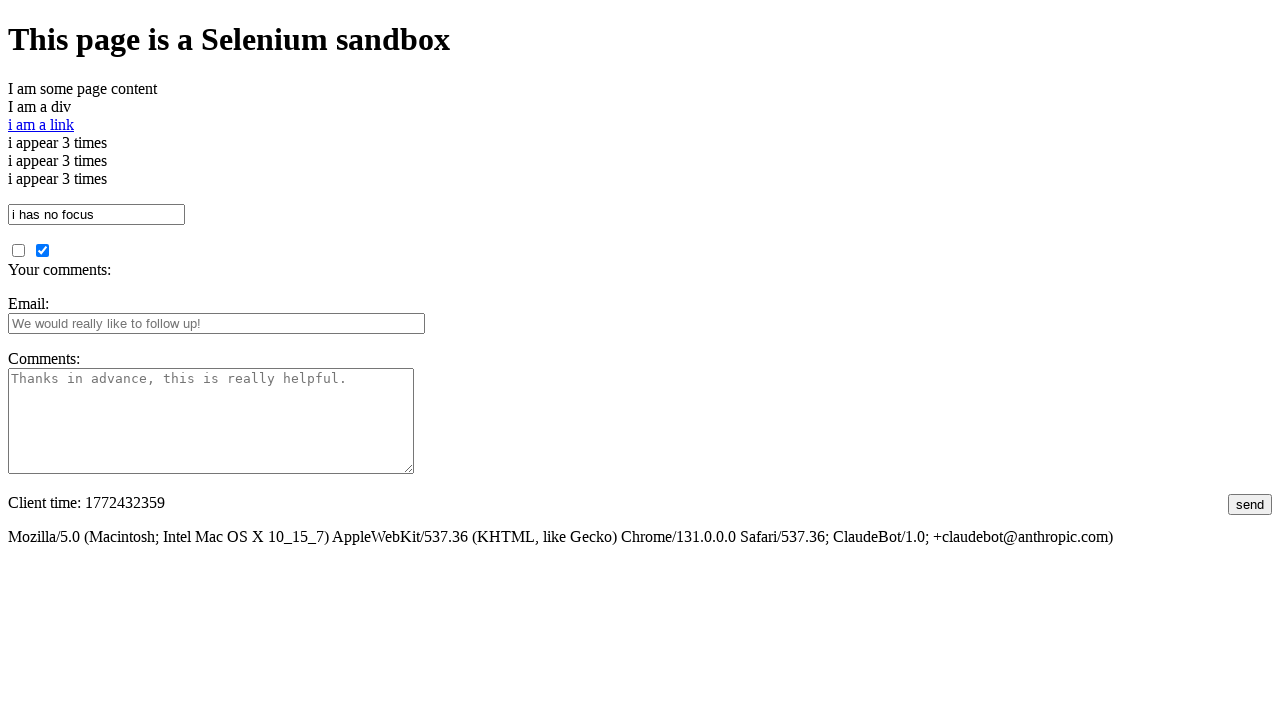

Page DOM content loaded
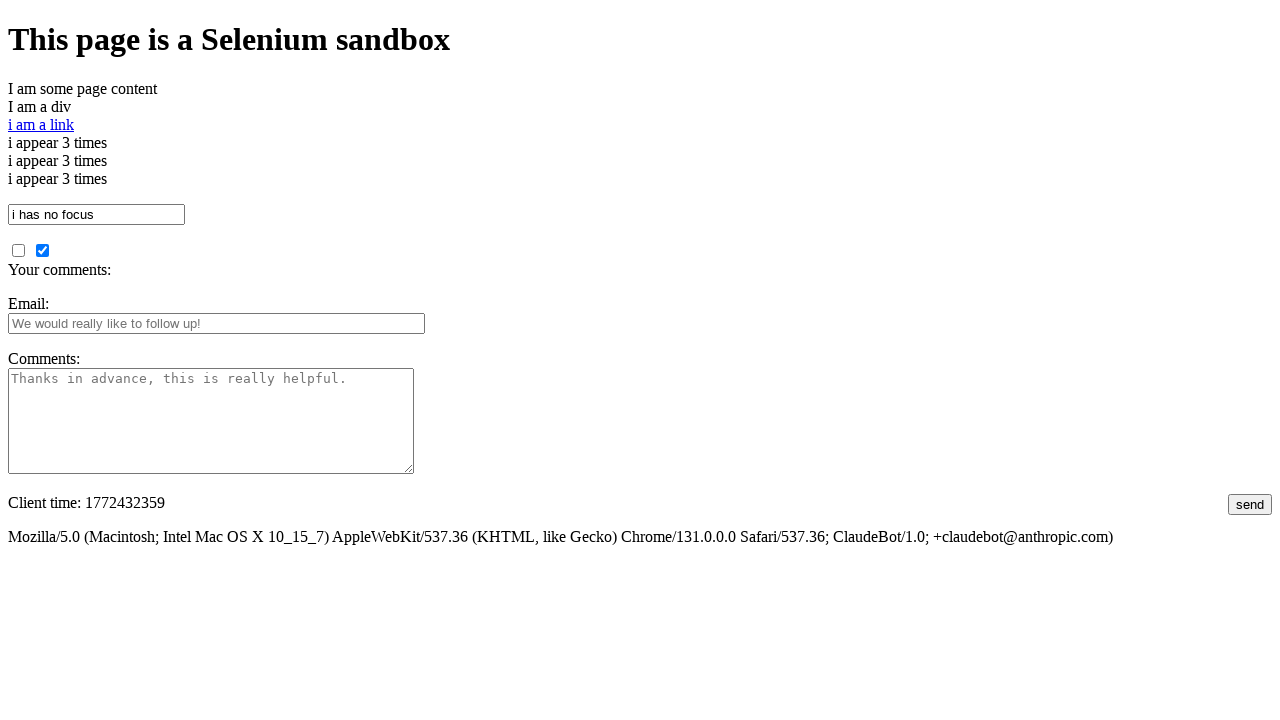

Retrieved page title: I am a page title - Sauce Labs
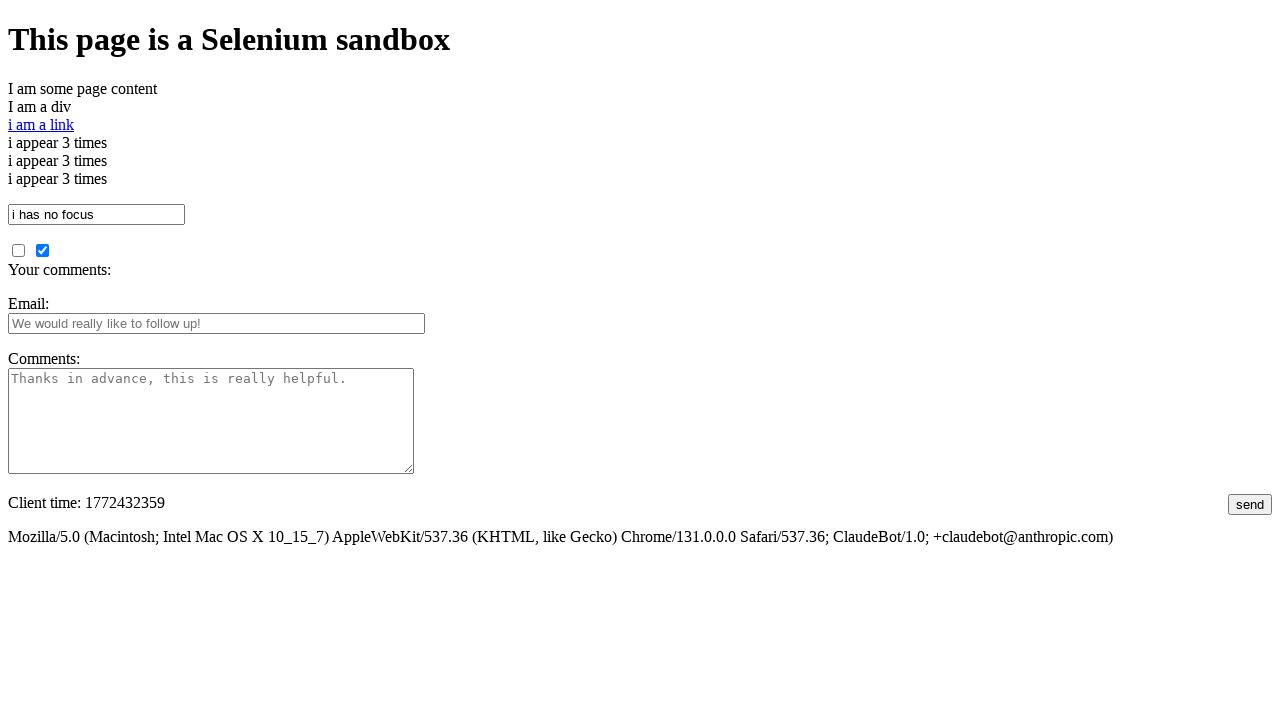

Verified page title is accessible: I am a page title - Sauce Labs
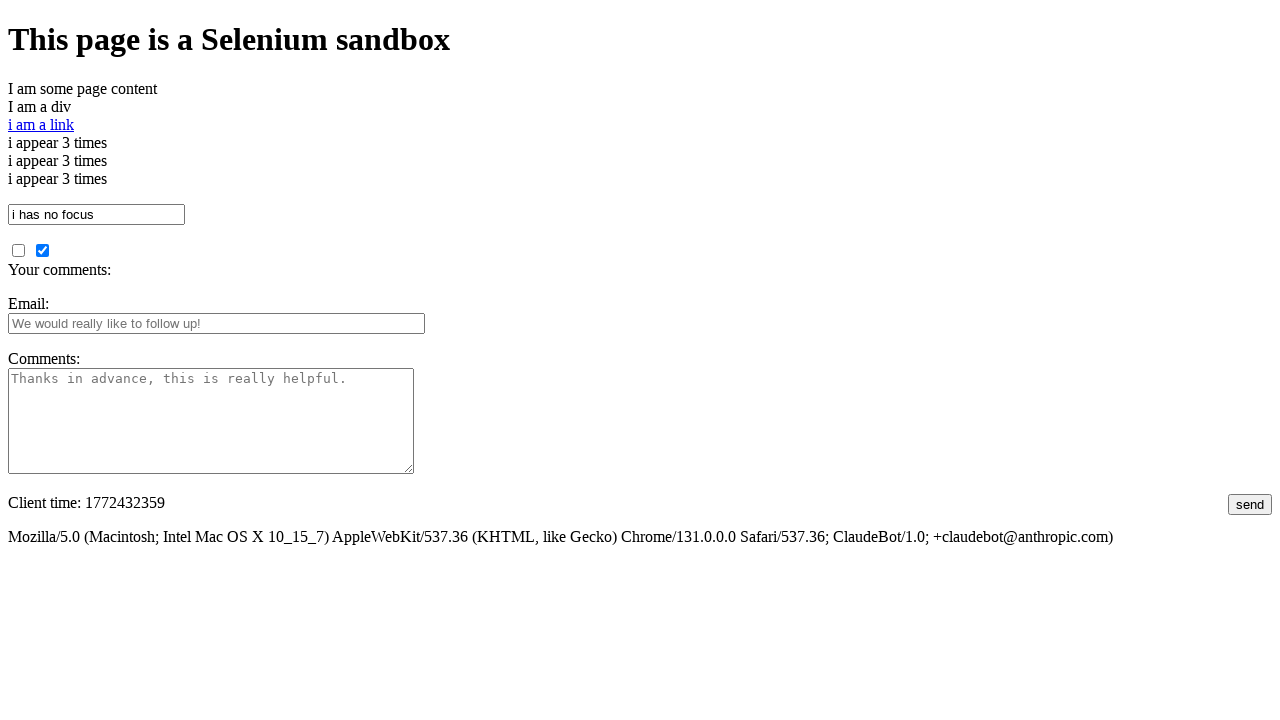

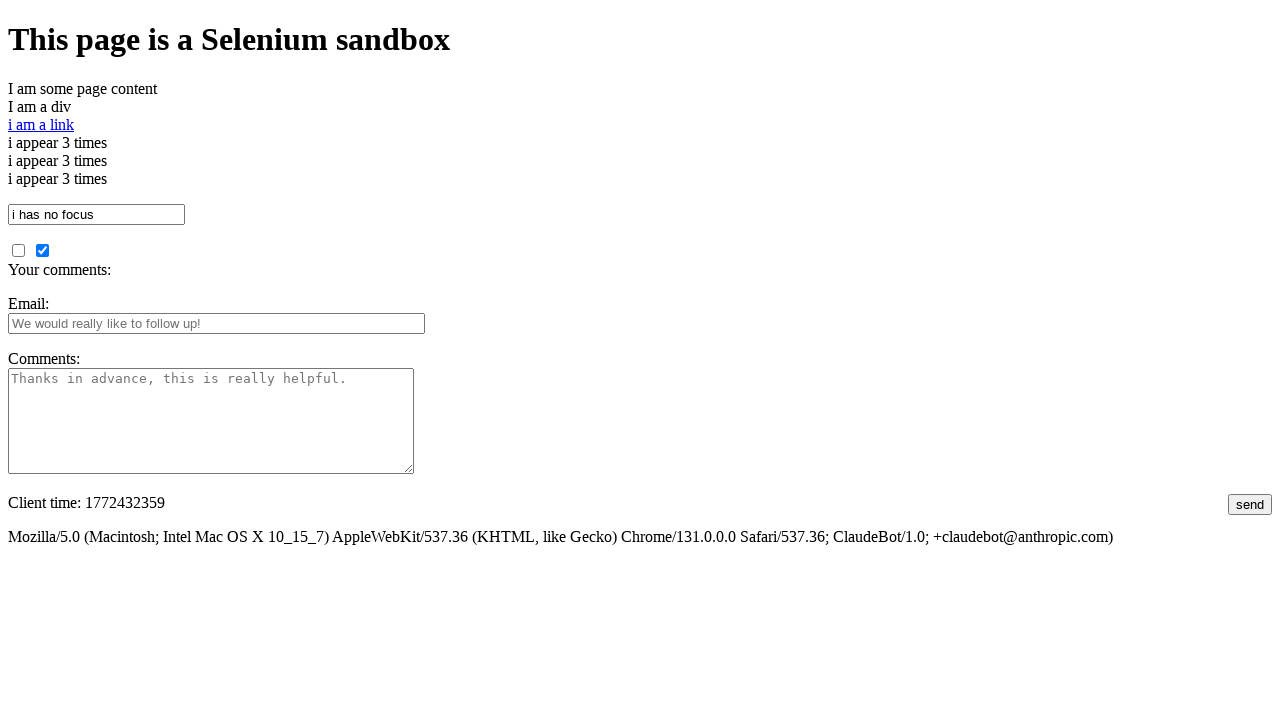